Tests adding todo items by creating two todos and verifying they appear in the list

Starting URL: https://demo.playwright.dev/todomvc

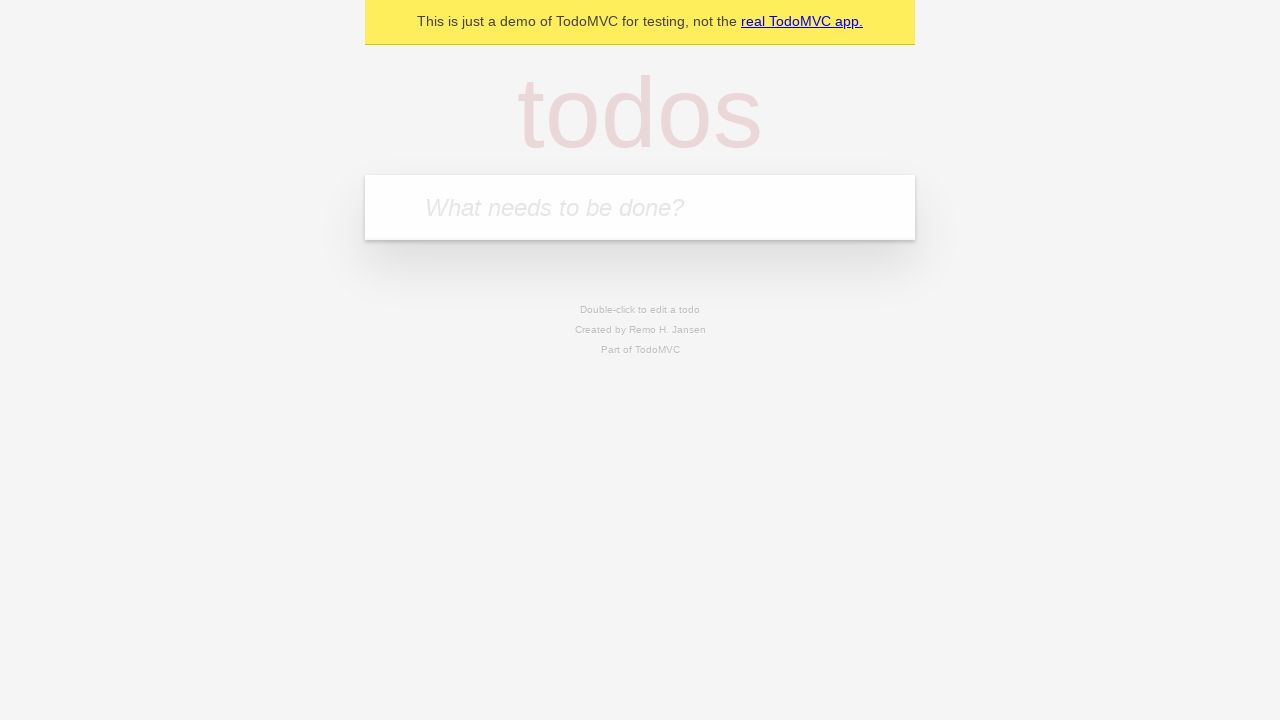

Filled todo input with 'buy some cheese' on internal:attr=[placeholder="What needs to be done?"i]
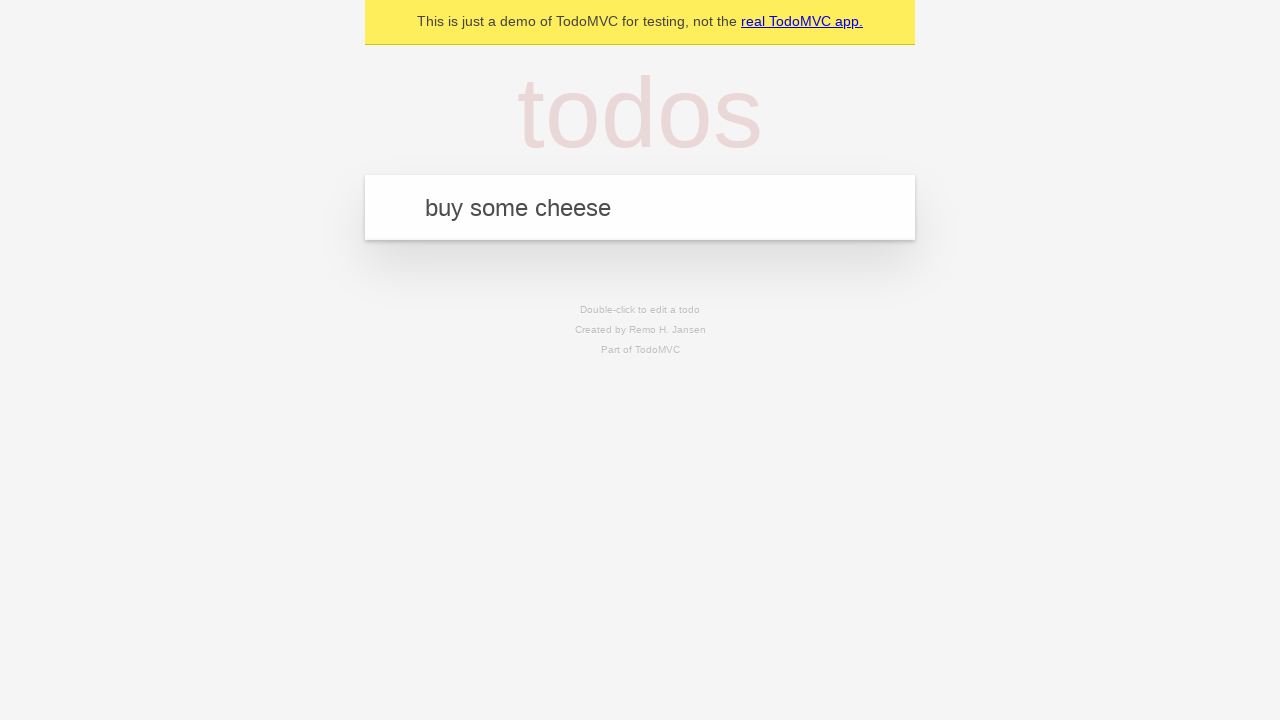

Pressed Enter to add first todo item on internal:attr=[placeholder="What needs to be done?"i]
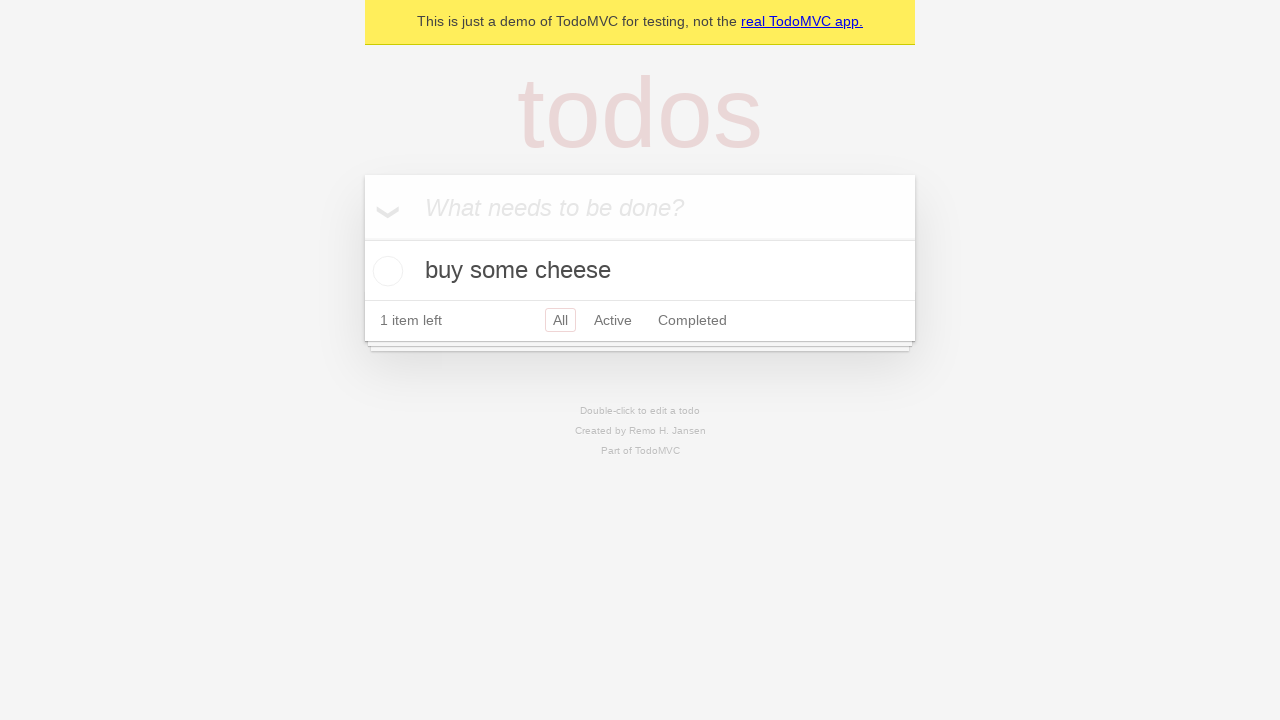

First todo item appeared in the list
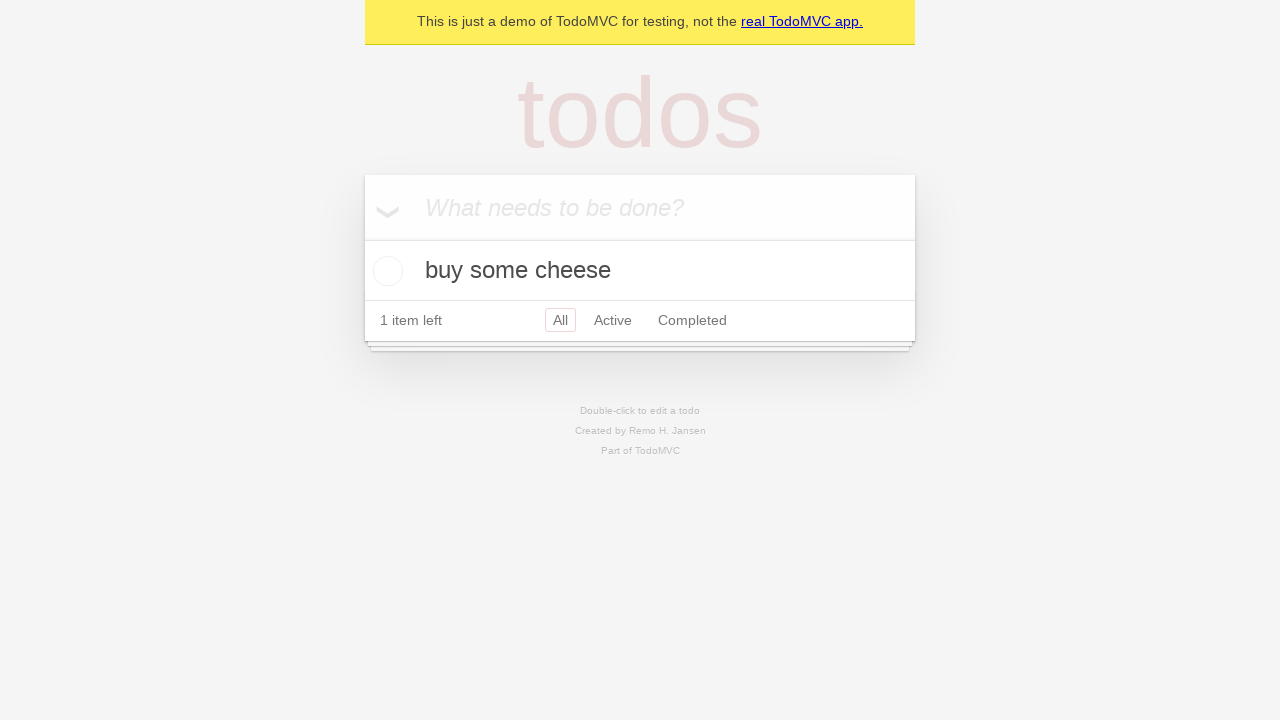

Filled todo input with 'feed the cat' on internal:attr=[placeholder="What needs to be done?"i]
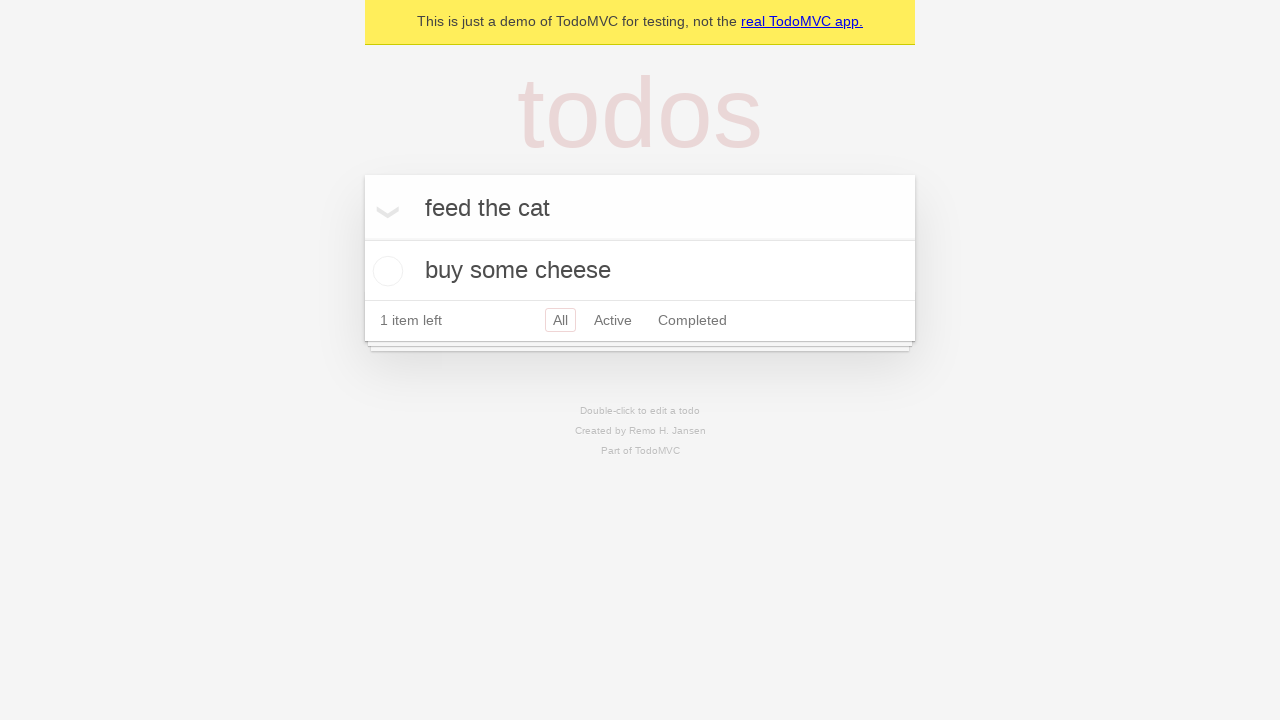

Pressed Enter to add second todo item on internal:attr=[placeholder="What needs to be done?"i]
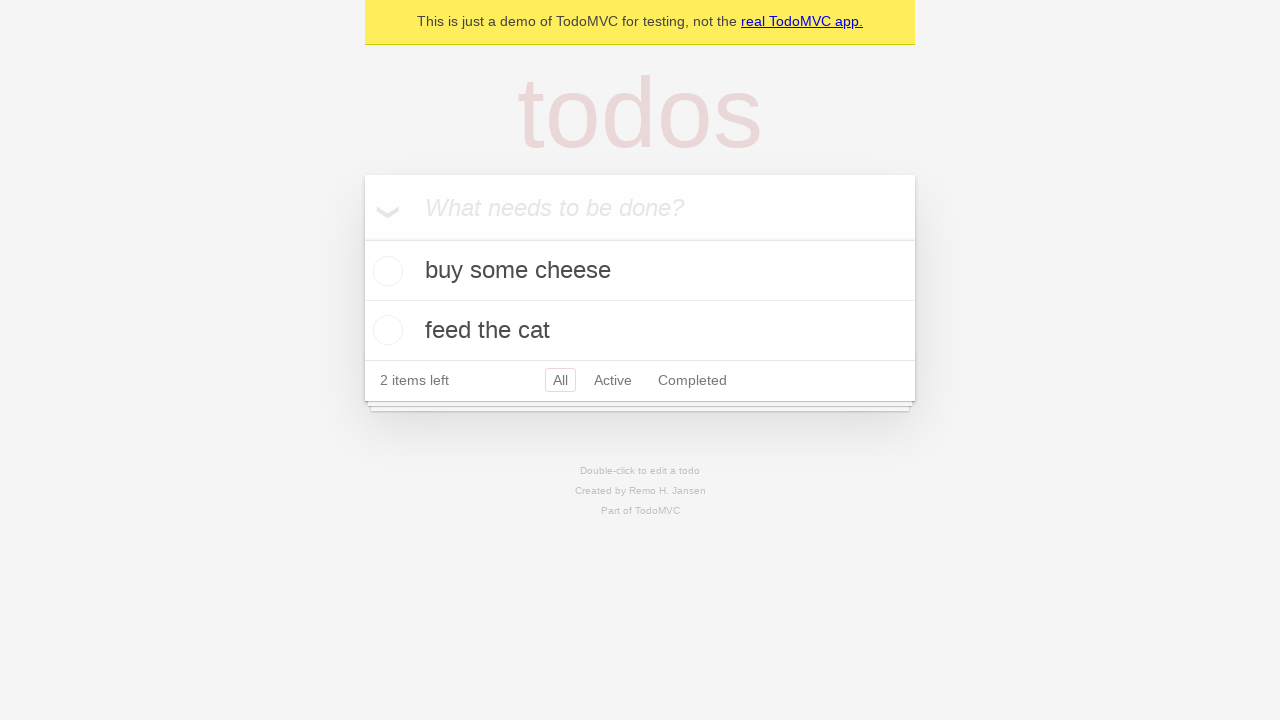

Both todo items are visible in the list
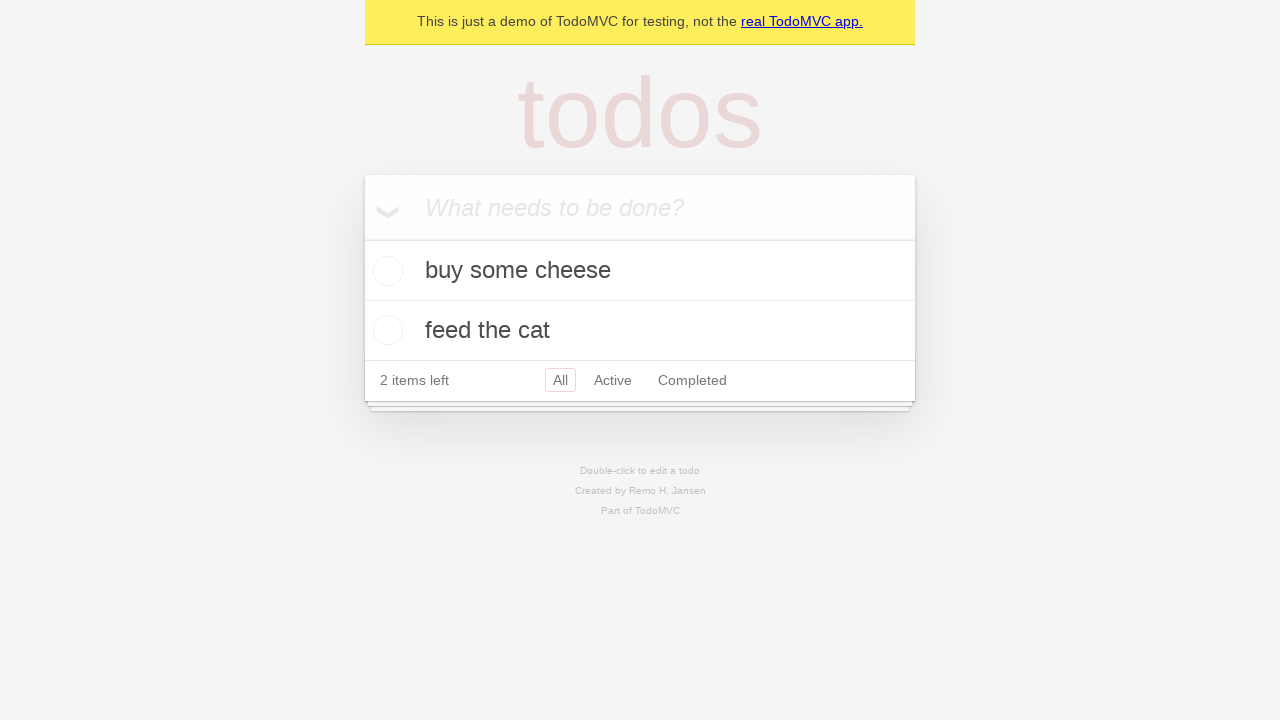

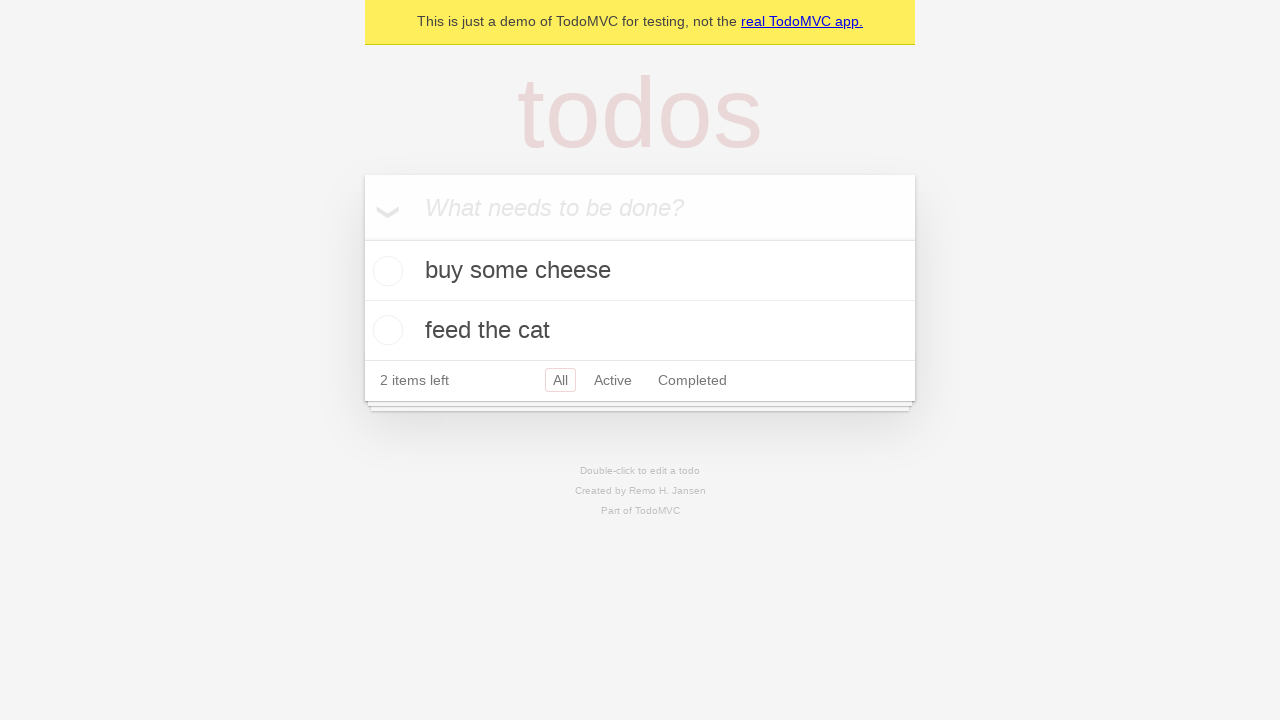